Tests JavaScript alert handling by double-clicking a button to trigger an alert, then accepting the alert

Starting URL: http://only-testing-blog.blogspot.com/2014/09/selectable.html

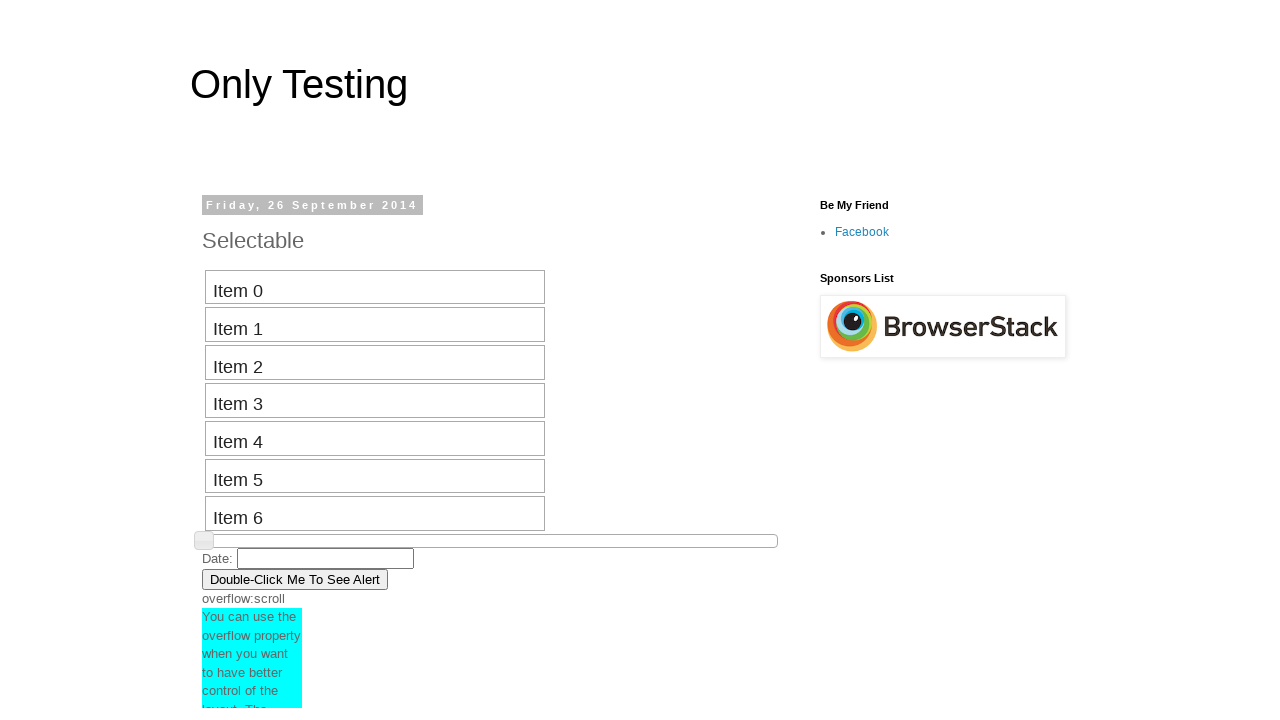

Set up alert handler to automatically accept dialogs
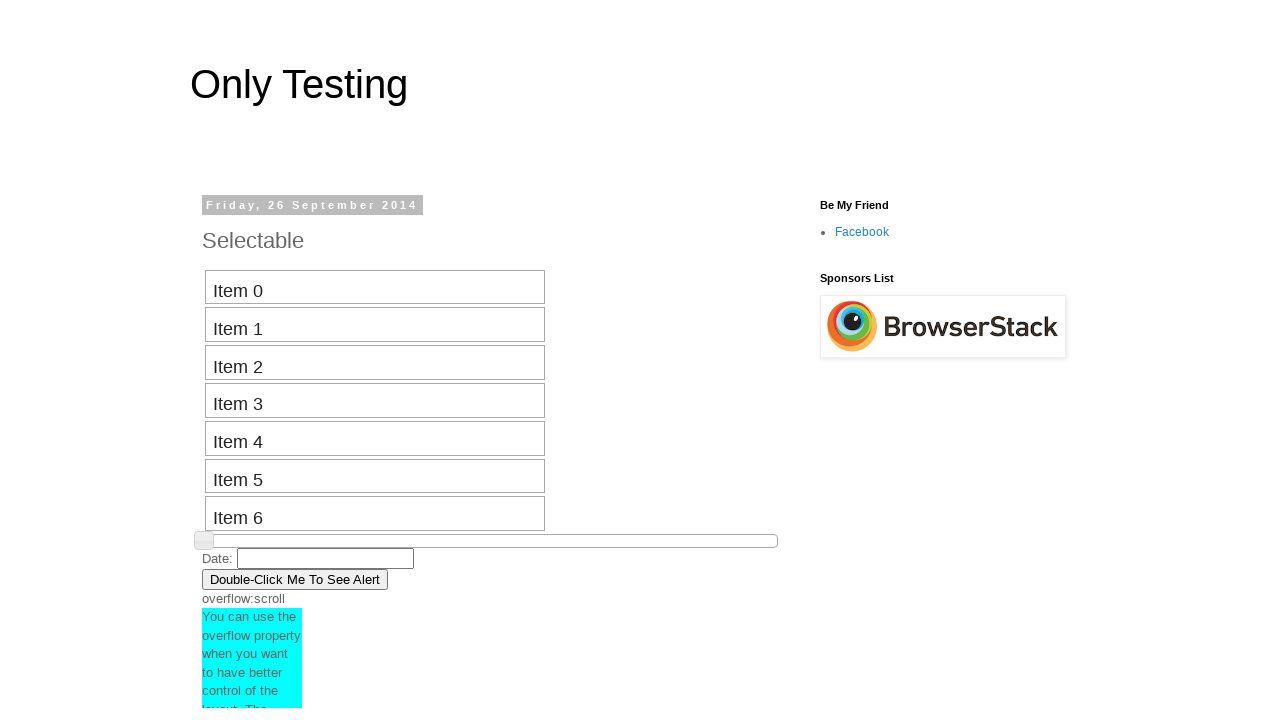

Double-clicked button to trigger JavaScript alert at (295, 579) on button
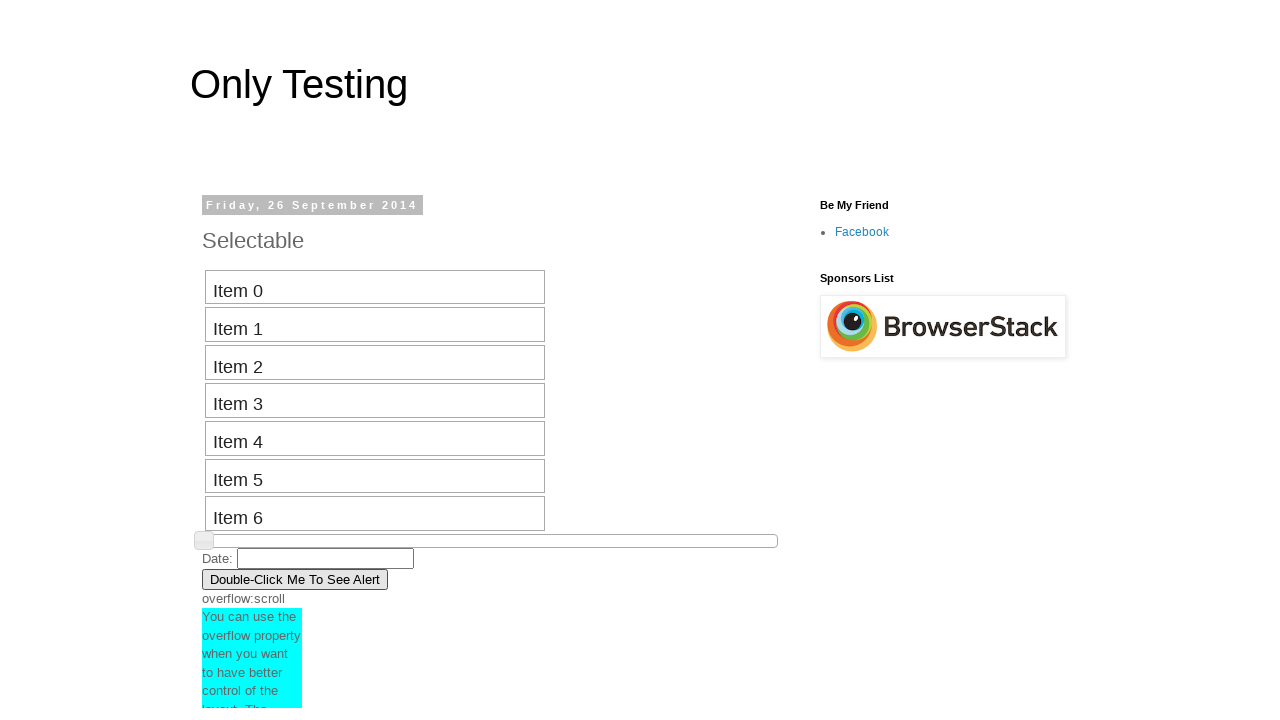

Waited for alert interaction to complete
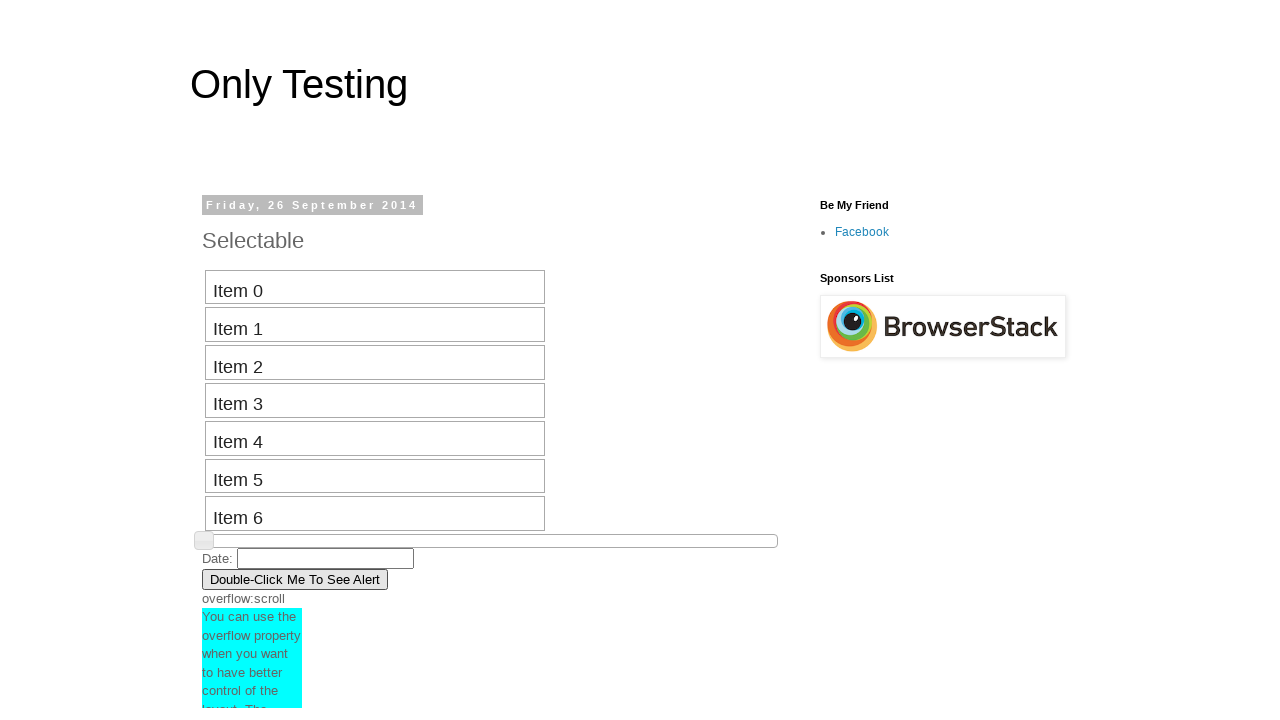

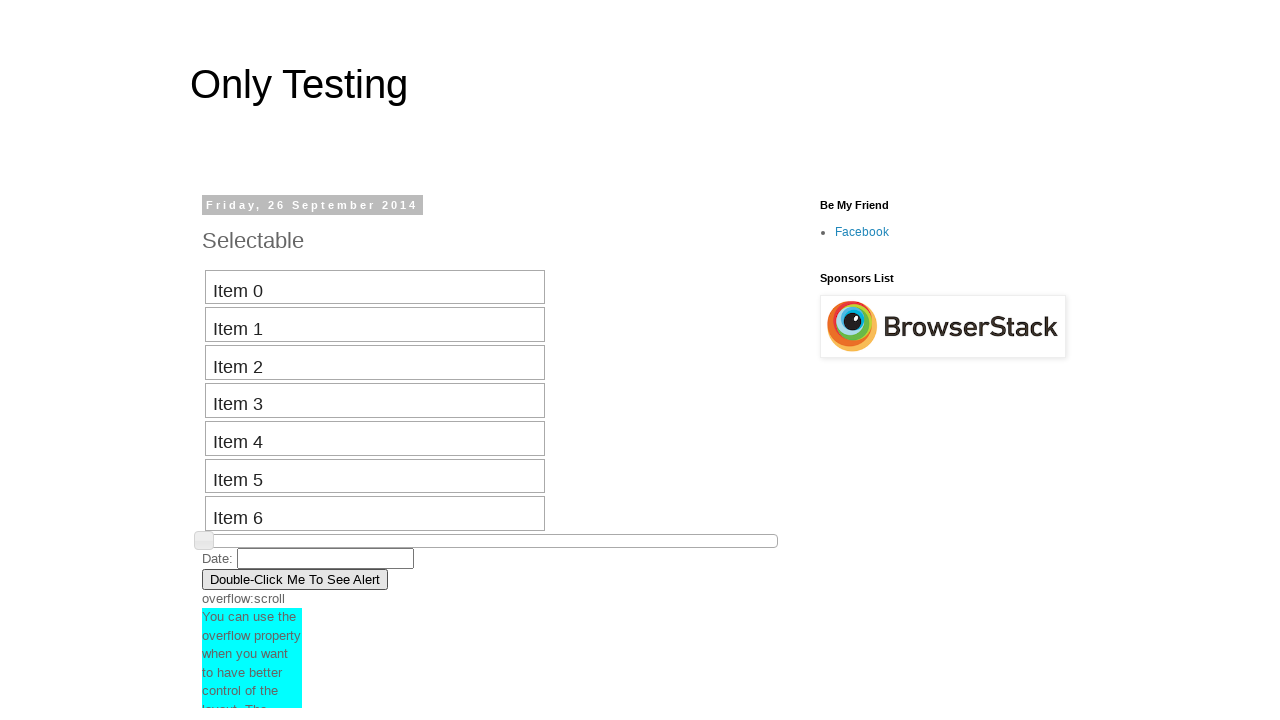